Tests notification message functionality by clicking a link and verifying that a notification message appears on the page

Starting URL: https://the-internet.herokuapp.com/notification_message_rendered

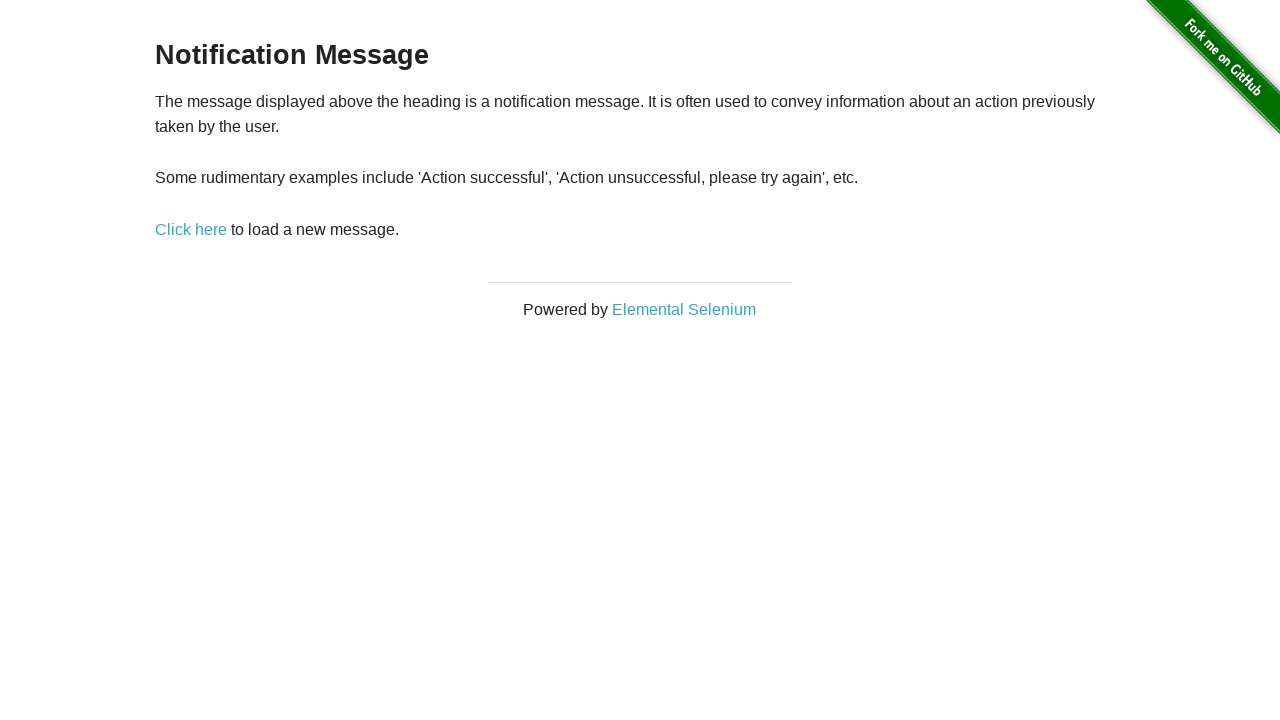

Clicked 'Click here' link to trigger notification at (191, 229) on text=Click here
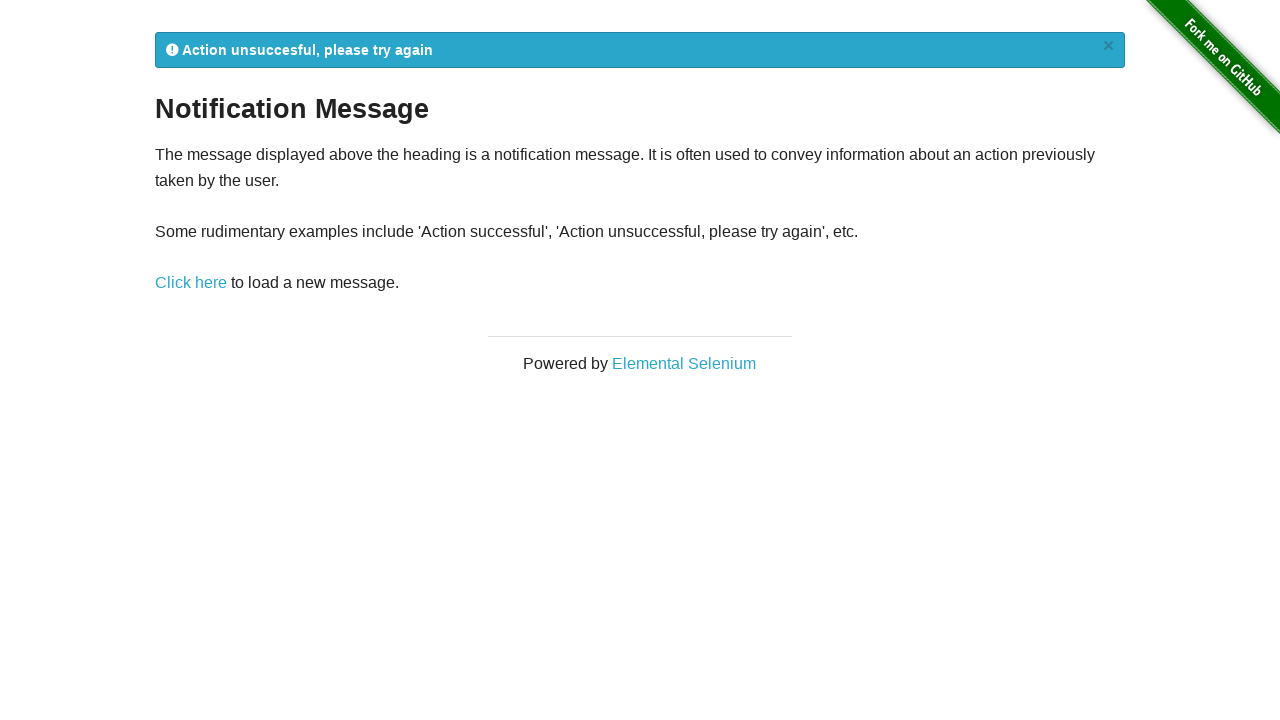

Notification message element appeared on page
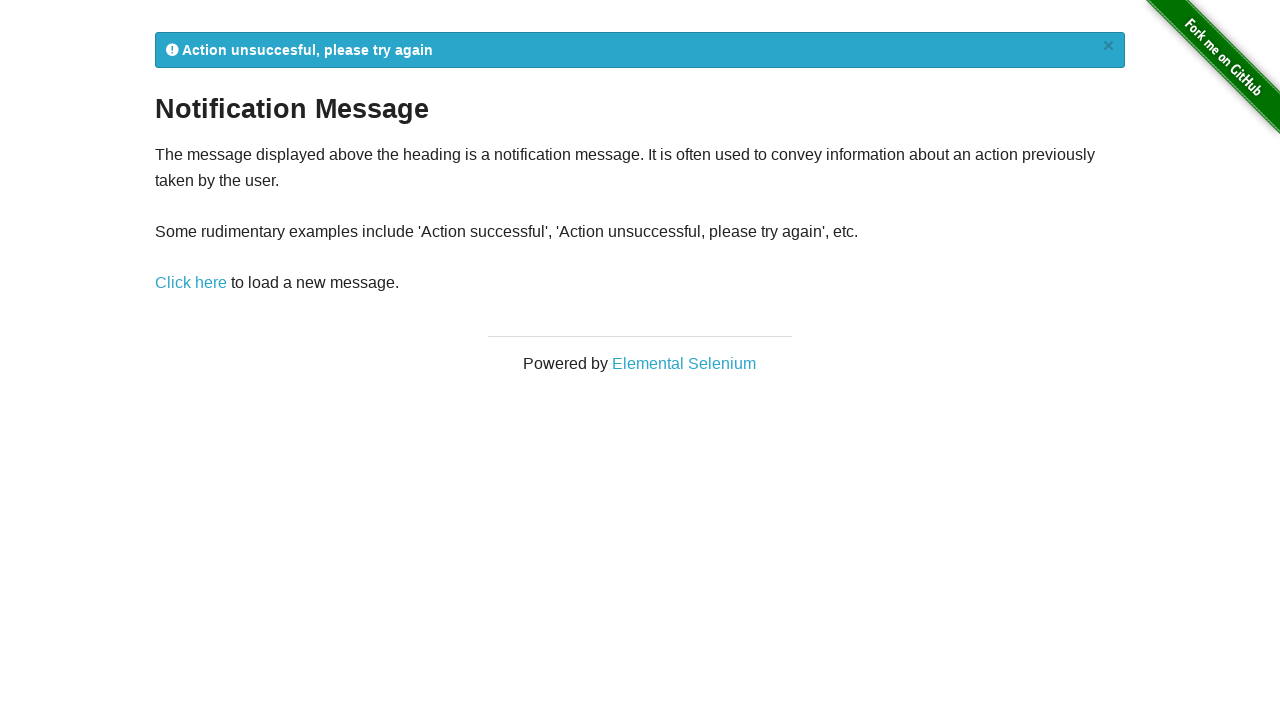

Verified notification message is visible
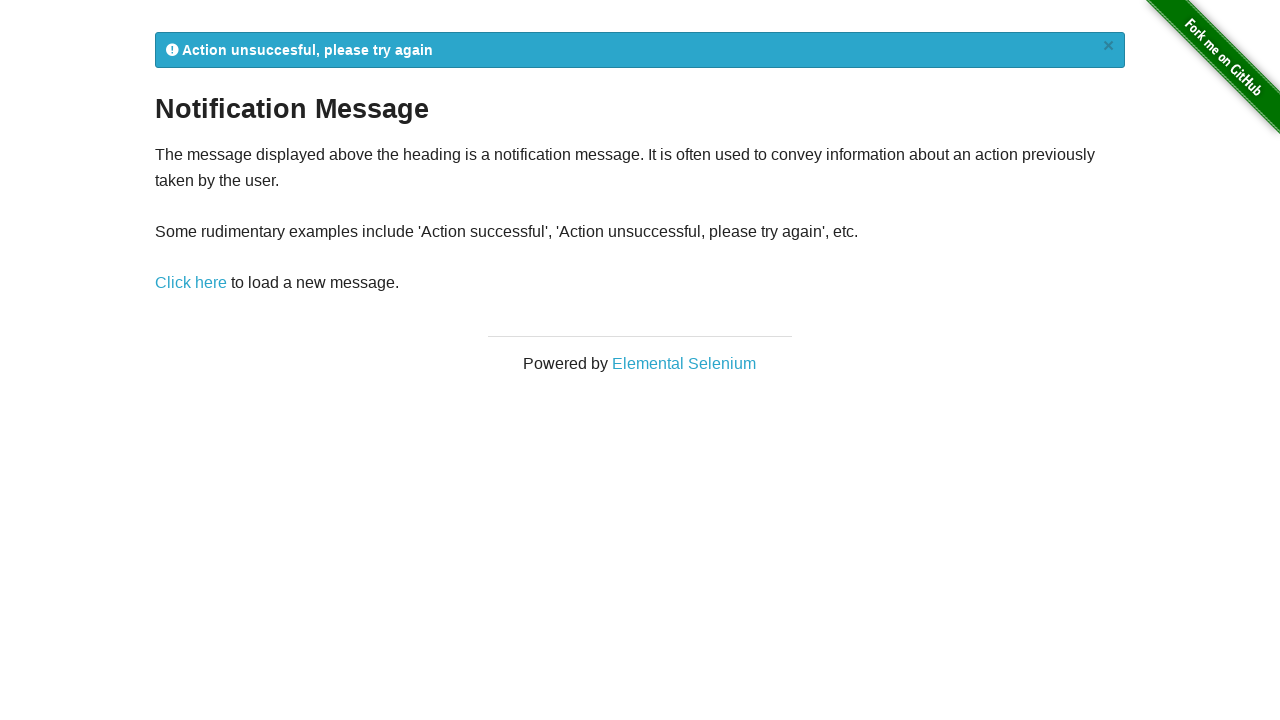

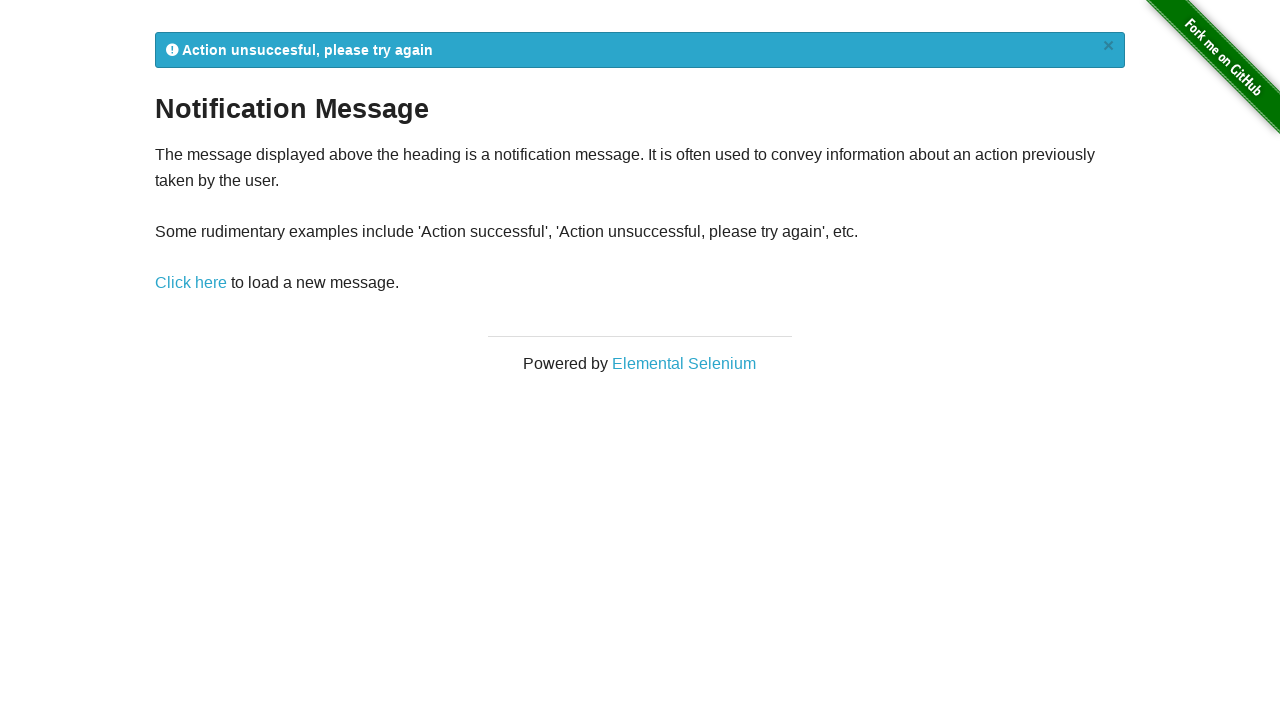